Tests unmarking todo items as complete by unchecking their checkboxes

Starting URL: https://demo.playwright.dev/todomvc

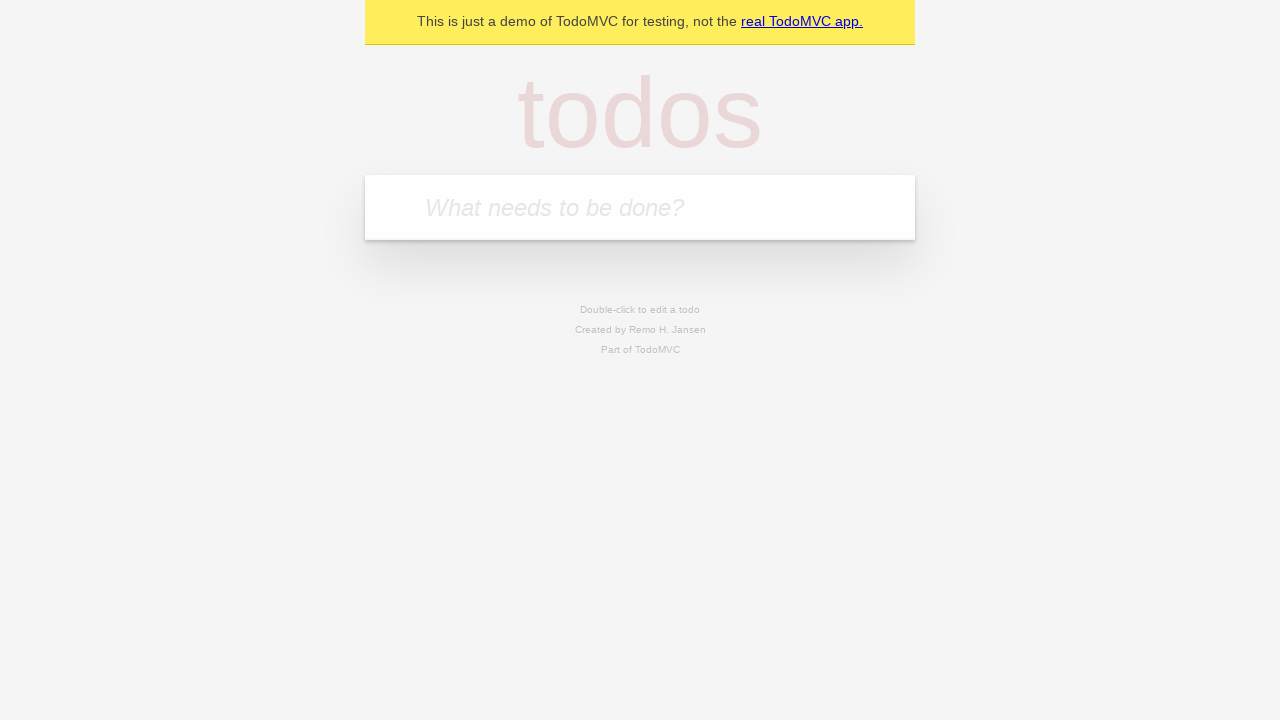

Filled todo input with 'buy some cheese' on internal:attr=[placeholder="What needs to be done?"i]
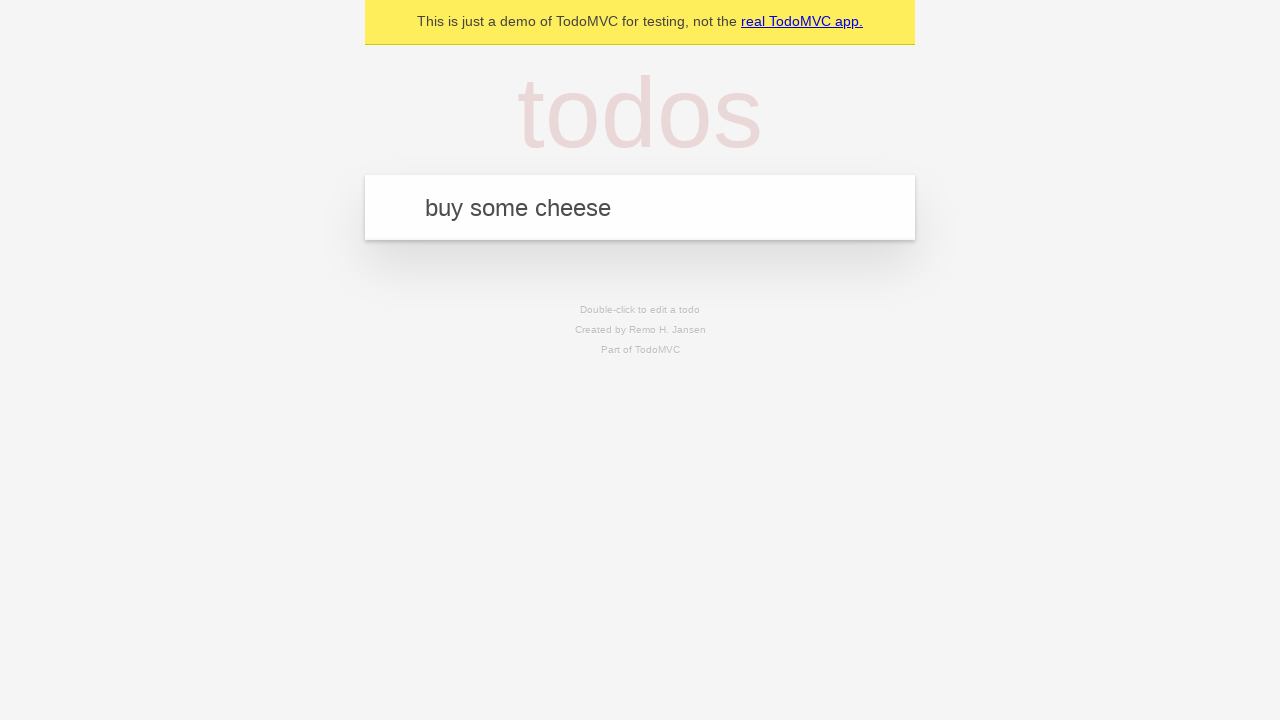

Pressed Enter to create first todo item on internal:attr=[placeholder="What needs to be done?"i]
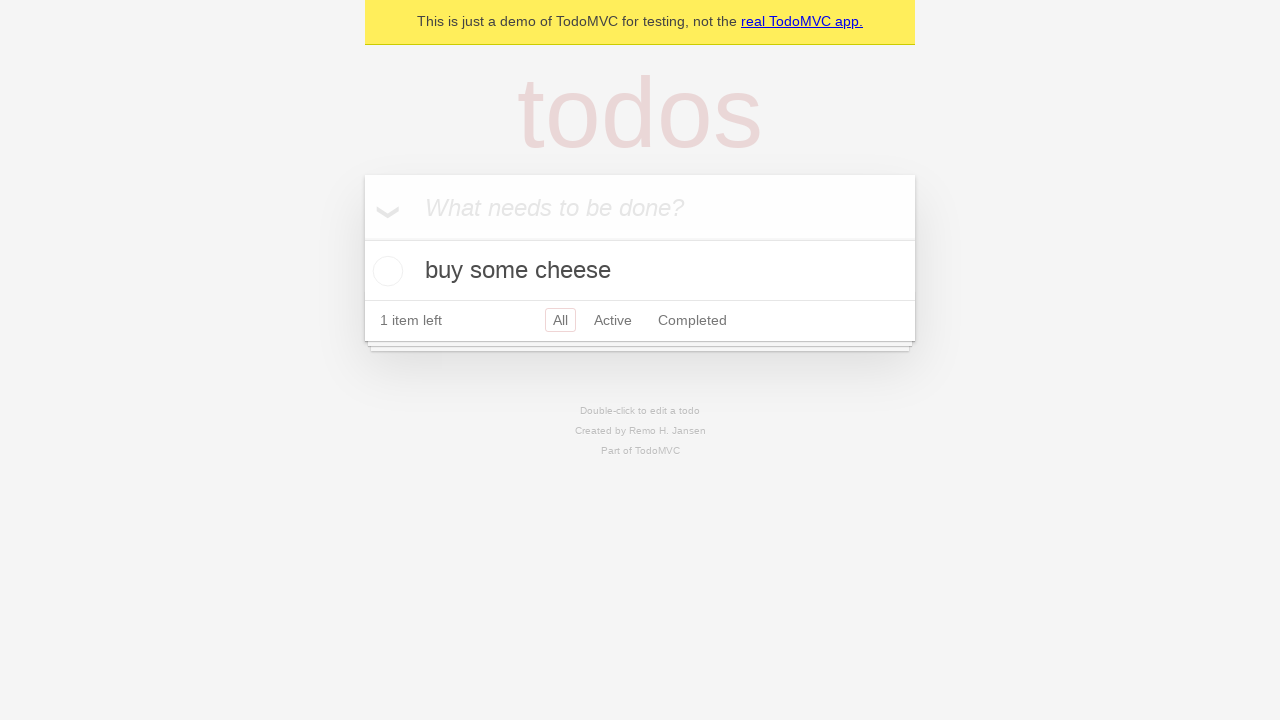

Filled todo input with 'feed the cat' on internal:attr=[placeholder="What needs to be done?"i]
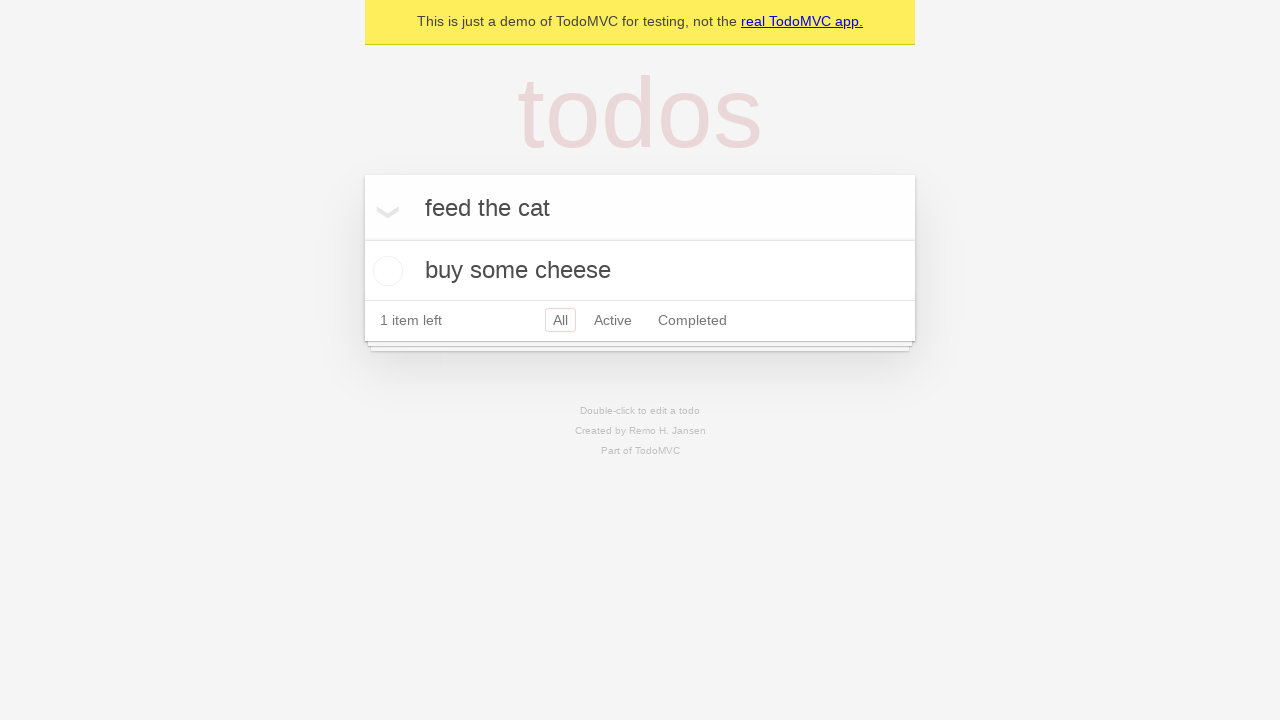

Pressed Enter to create second todo item on internal:attr=[placeholder="What needs to be done?"i]
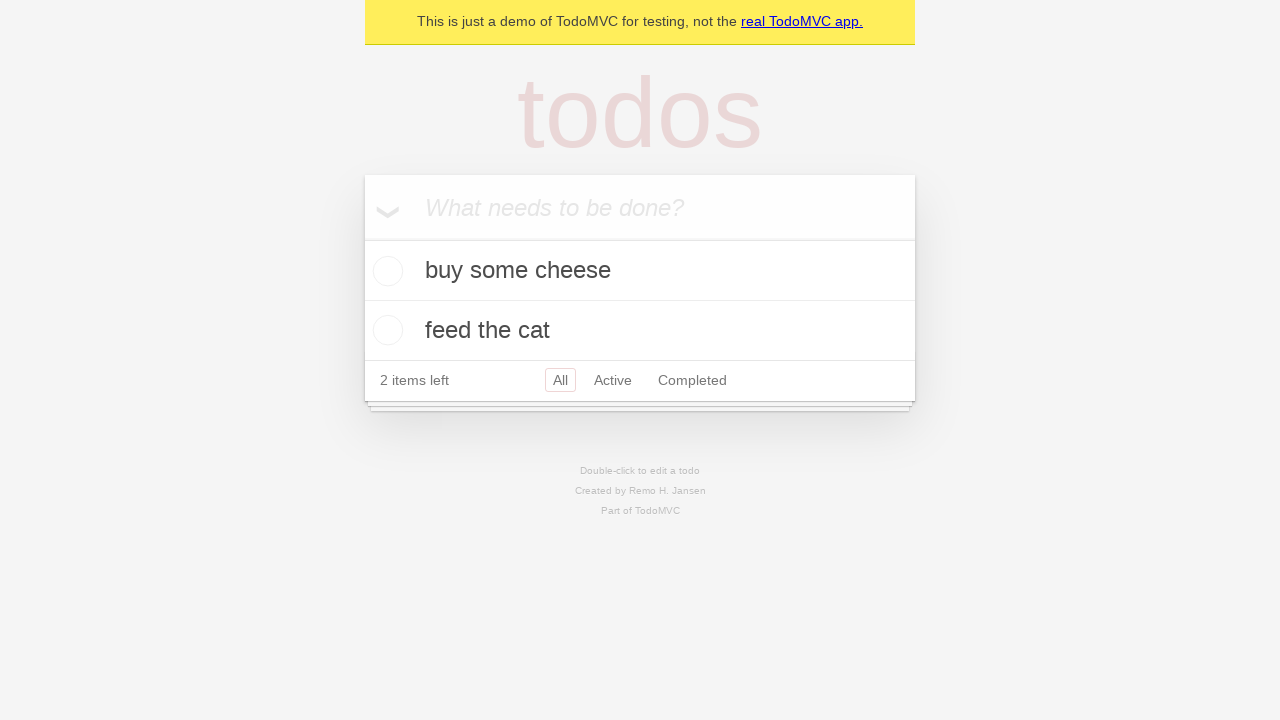

Waited for both todo items to be created
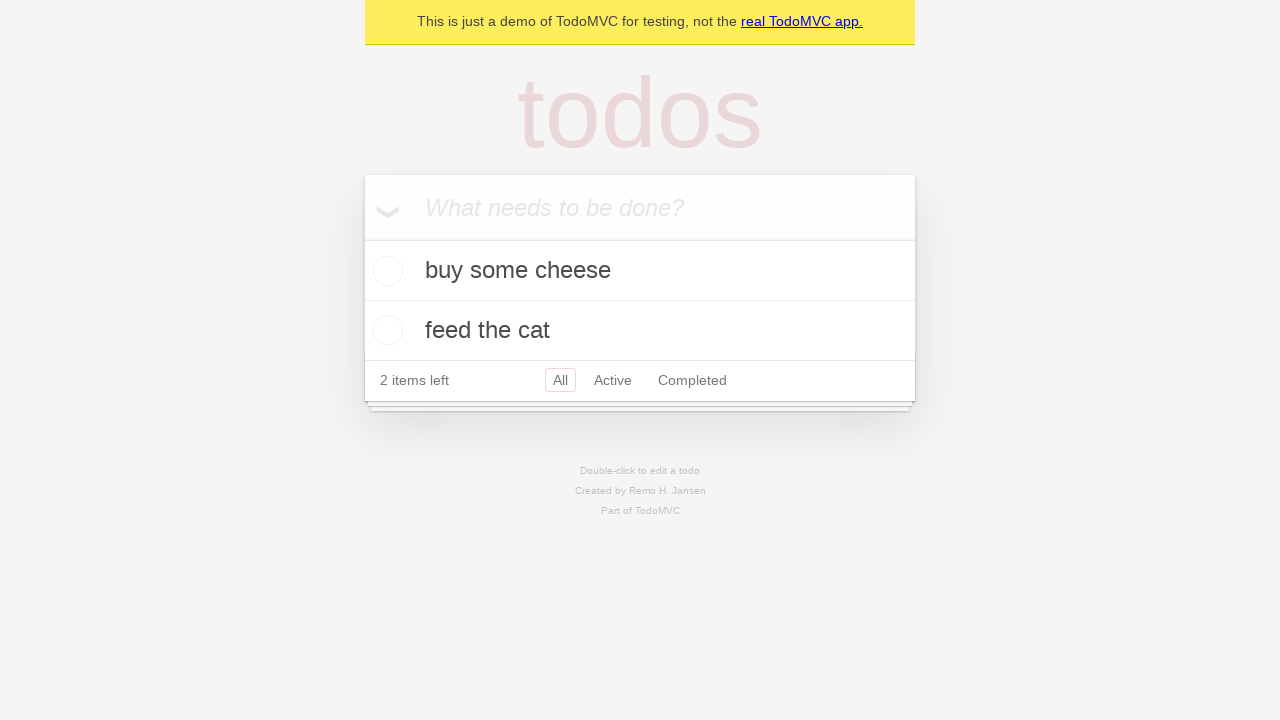

Located first todo item
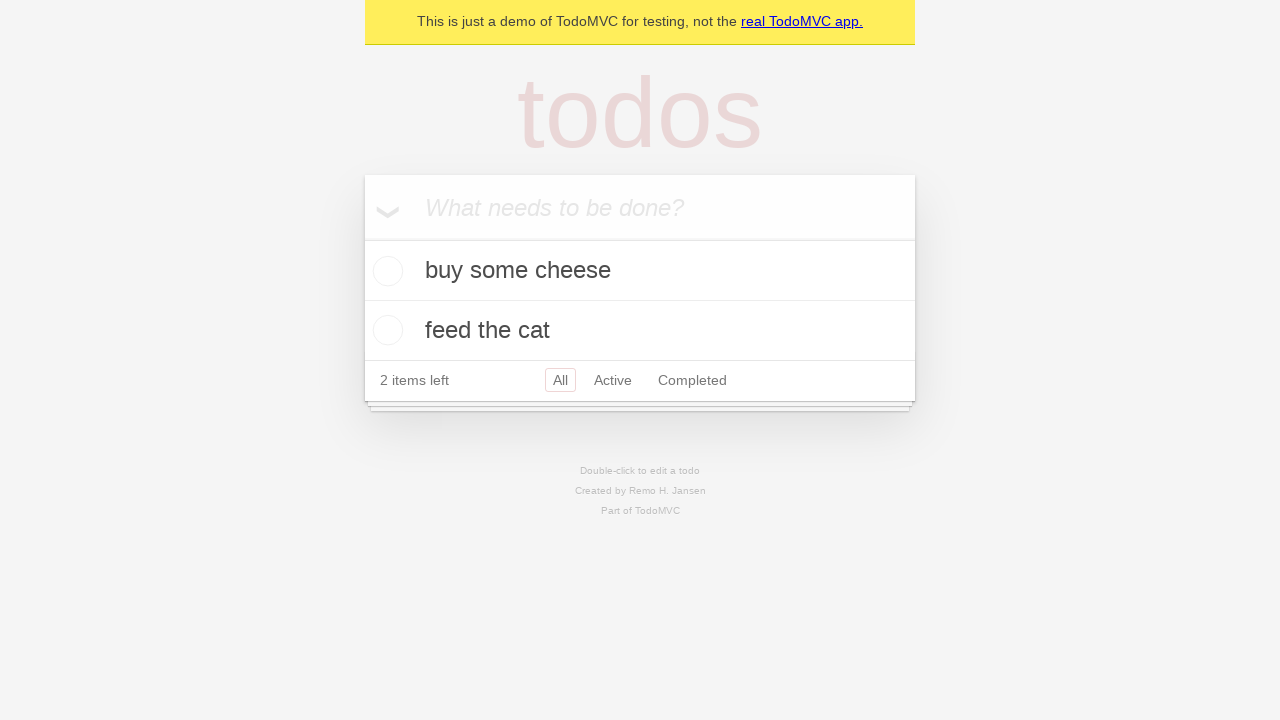

Located checkbox for first todo item
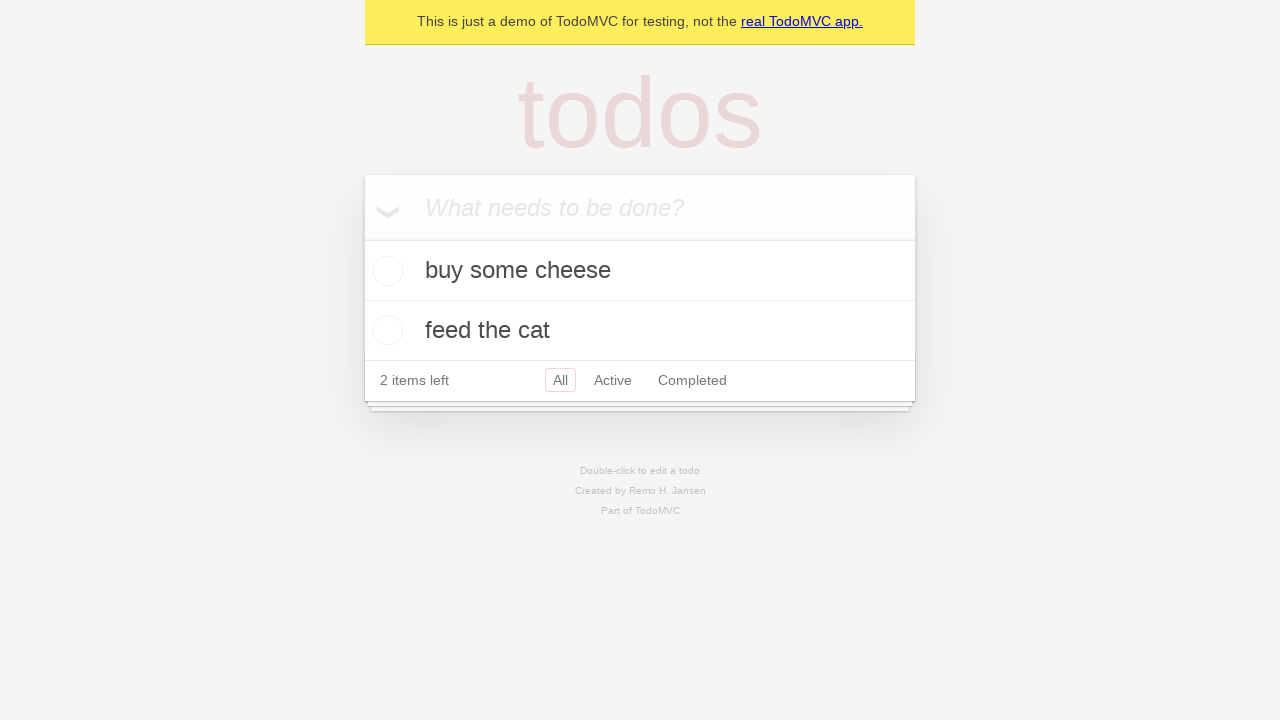

Checked the first todo item at (385, 271) on internal:testid=[data-testid="todo-item"s] >> nth=0 >> internal:role=checkbox
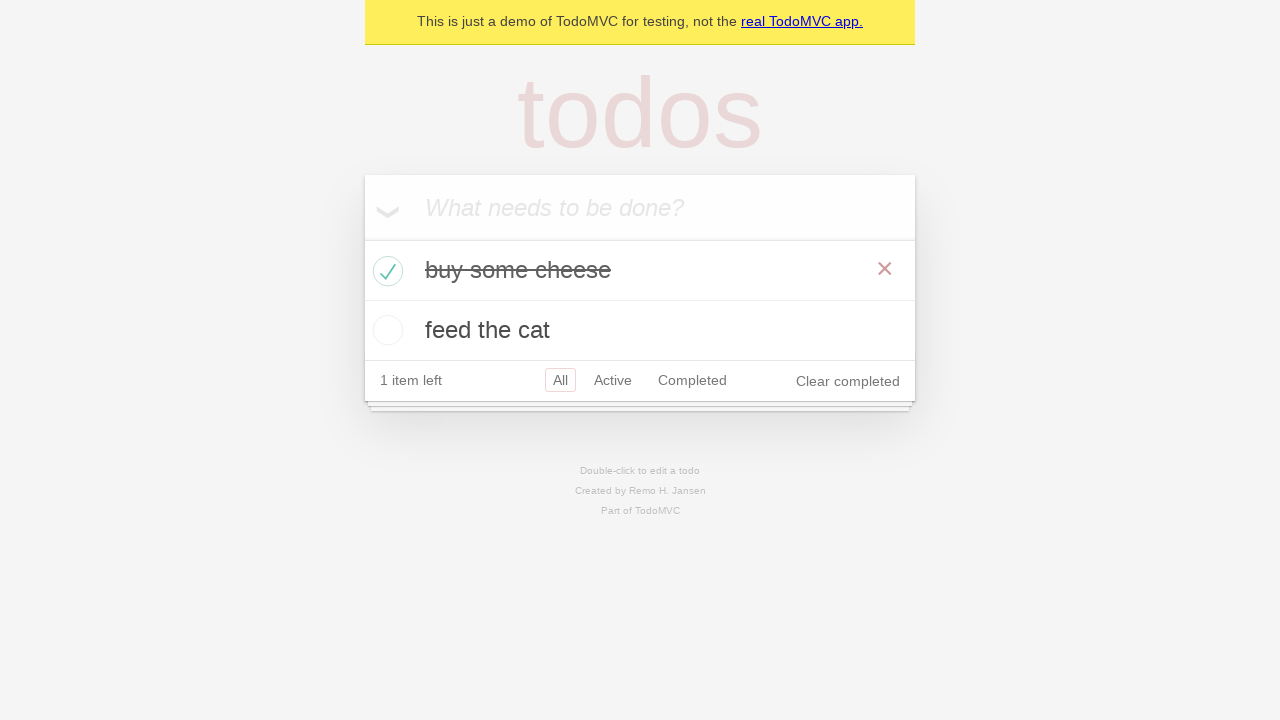

Unchecked the first todo item to mark it as incomplete at (385, 271) on internal:testid=[data-testid="todo-item"s] >> nth=0 >> internal:role=checkbox
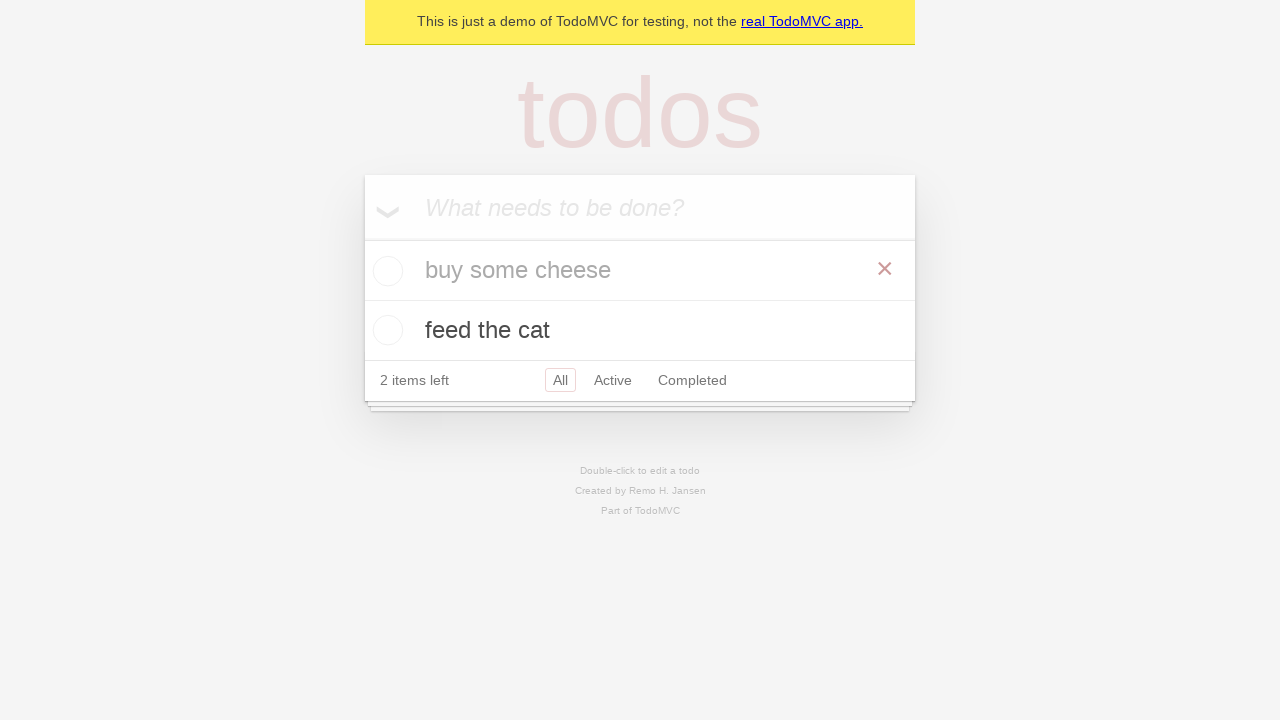

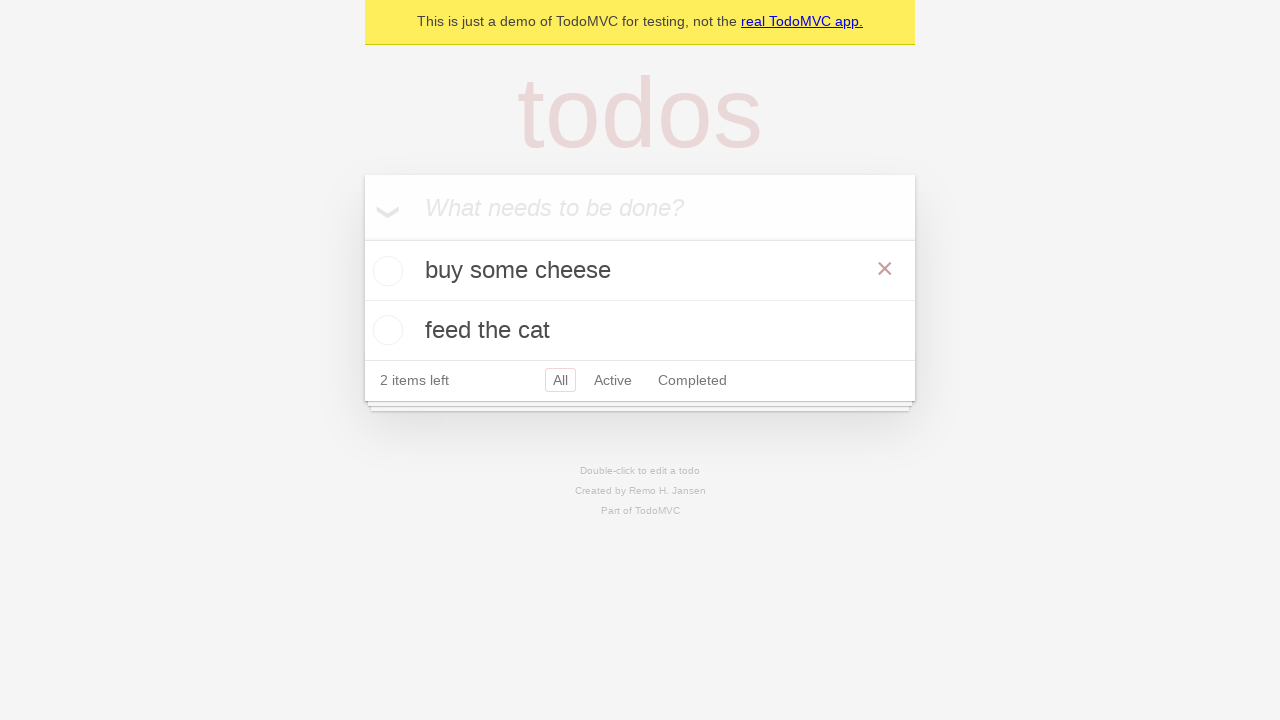